Tests enabling an input box by clicking the Enable button and verifying the input becomes enabled and a message appears

Starting URL: https://practice.cydeo.com/dynamic_controls

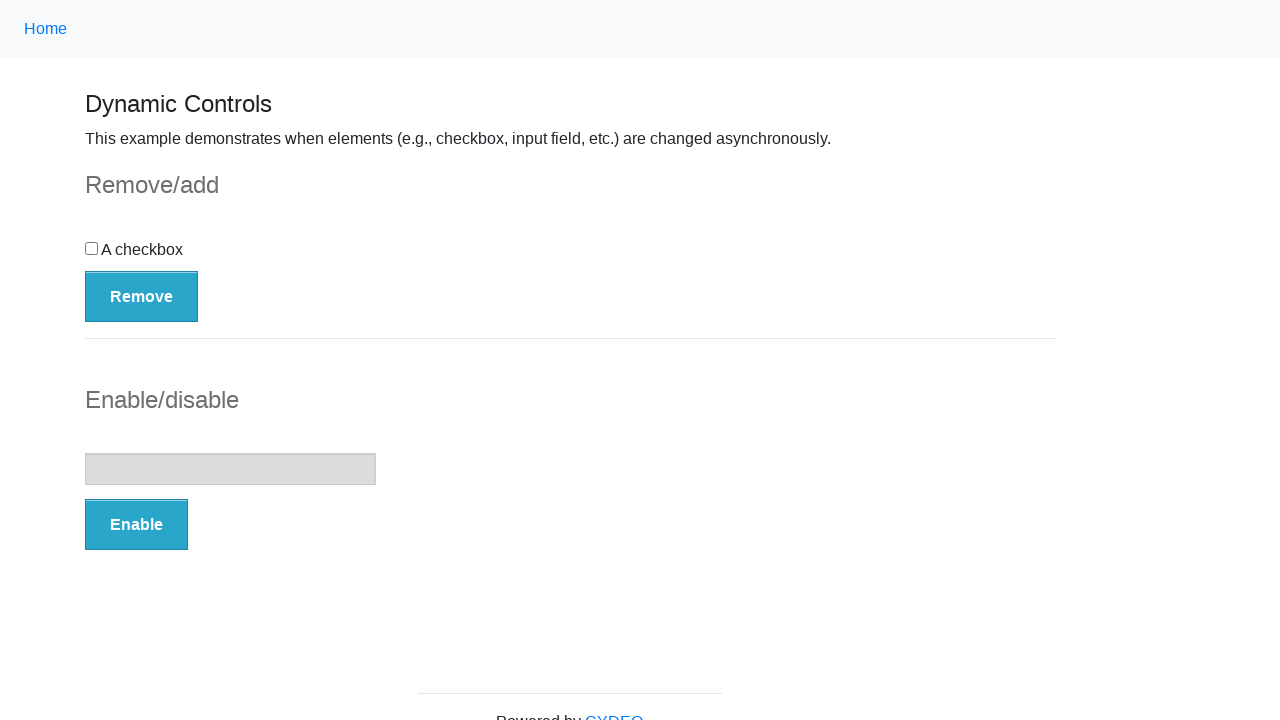

Clicked the Enable button at (136, 525) on button:has-text('Enable')
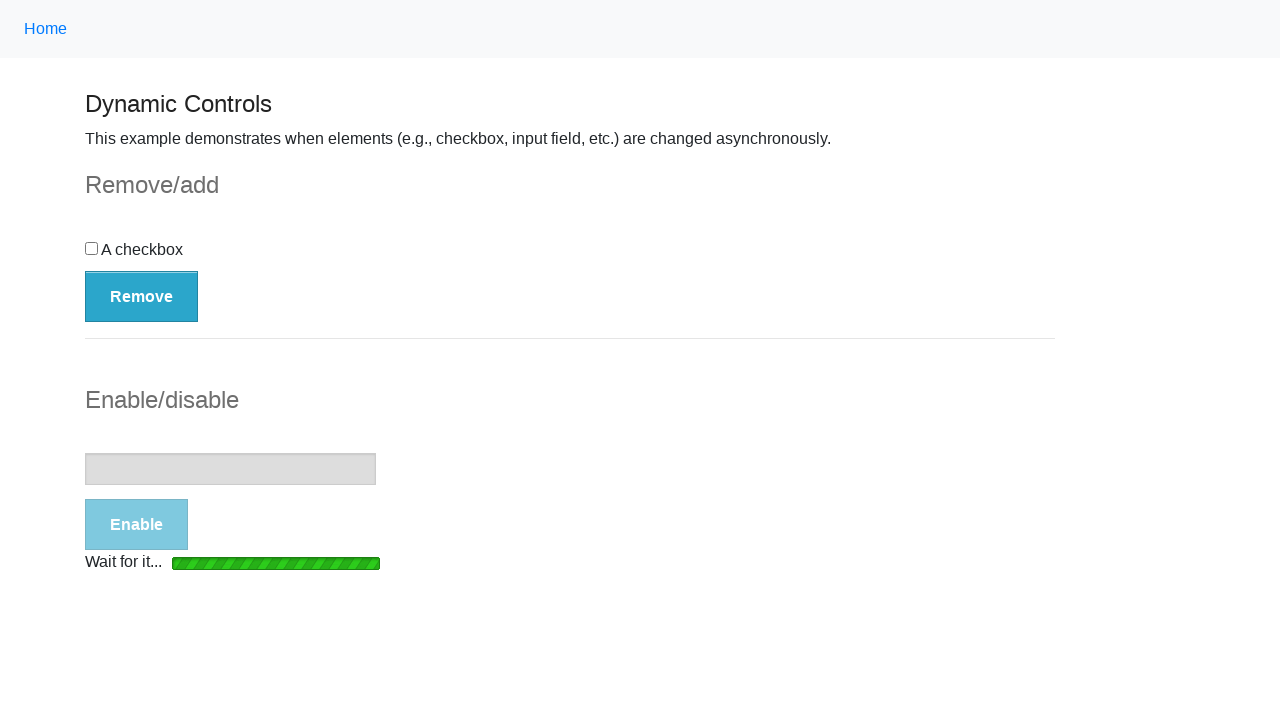

Loading bar disappeared
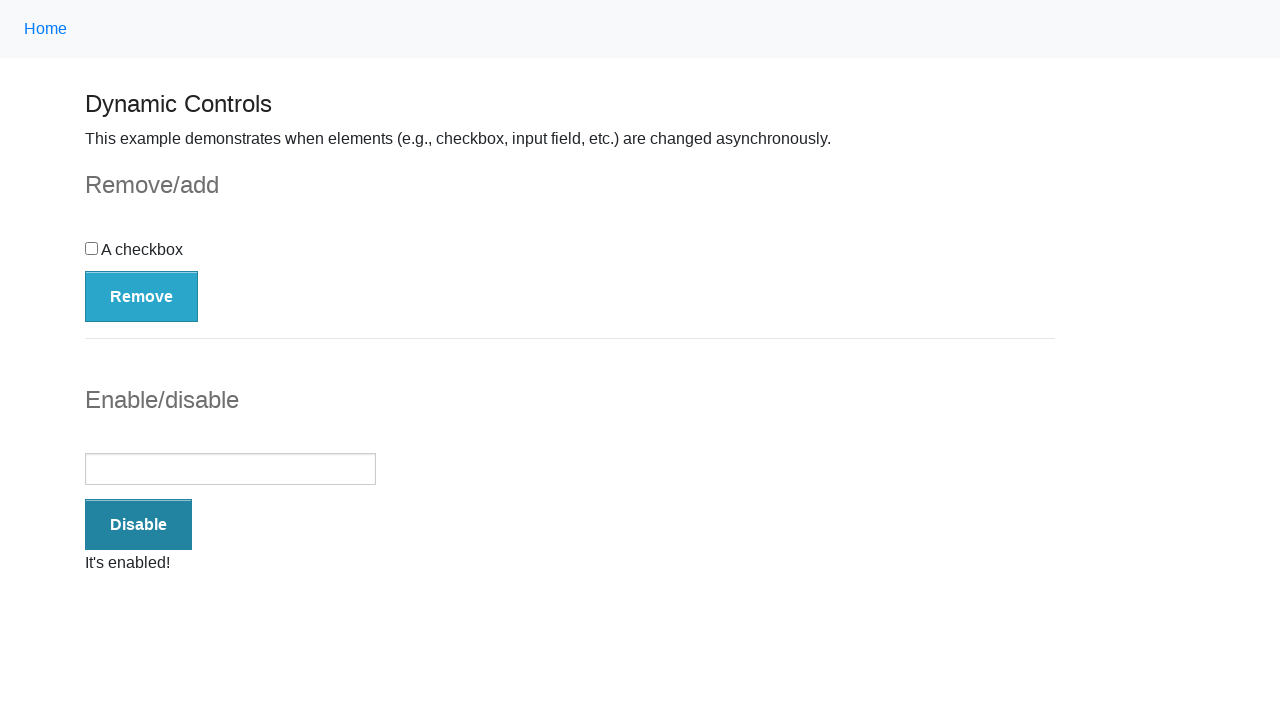

Input box became enabled
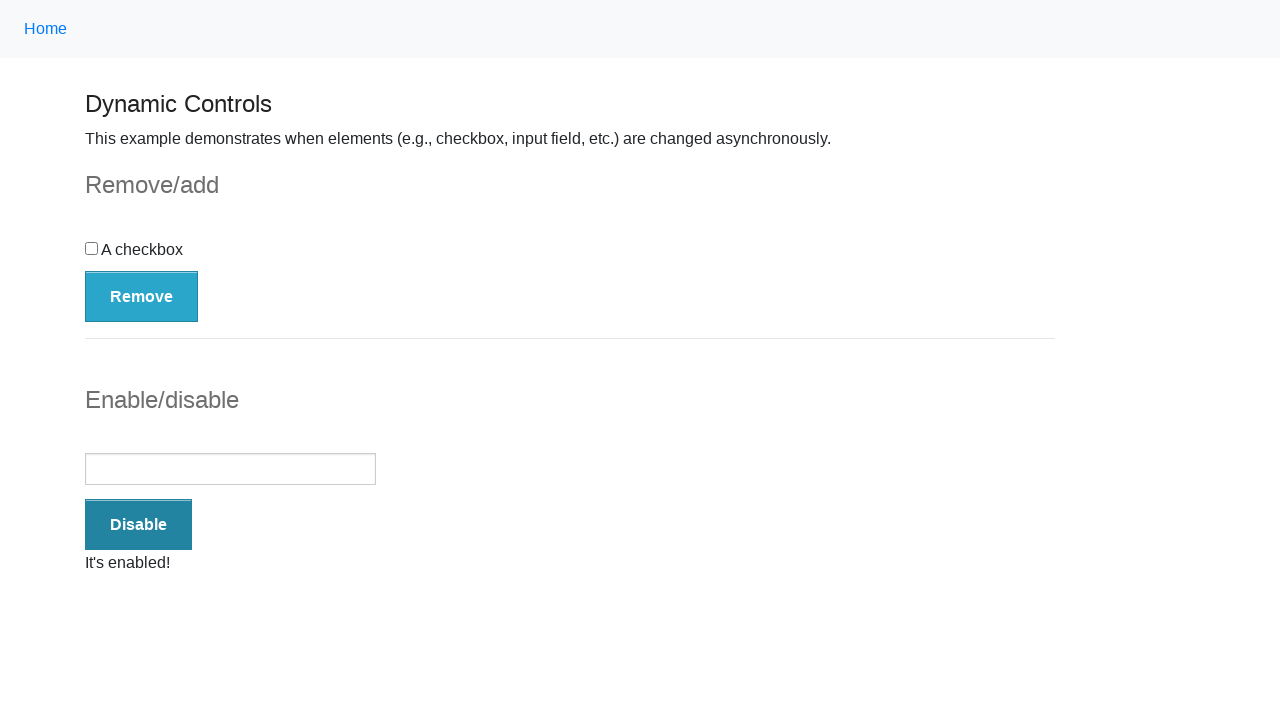

Verified 'It's enabled!' message is displayed
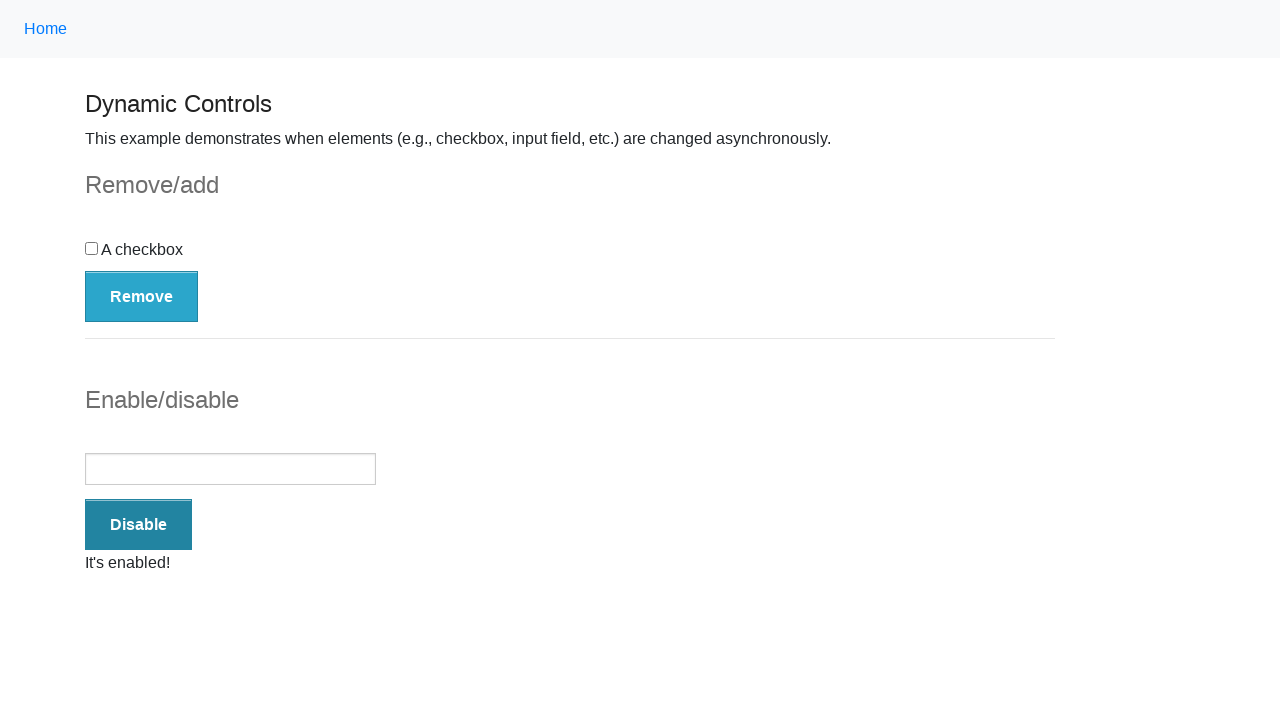

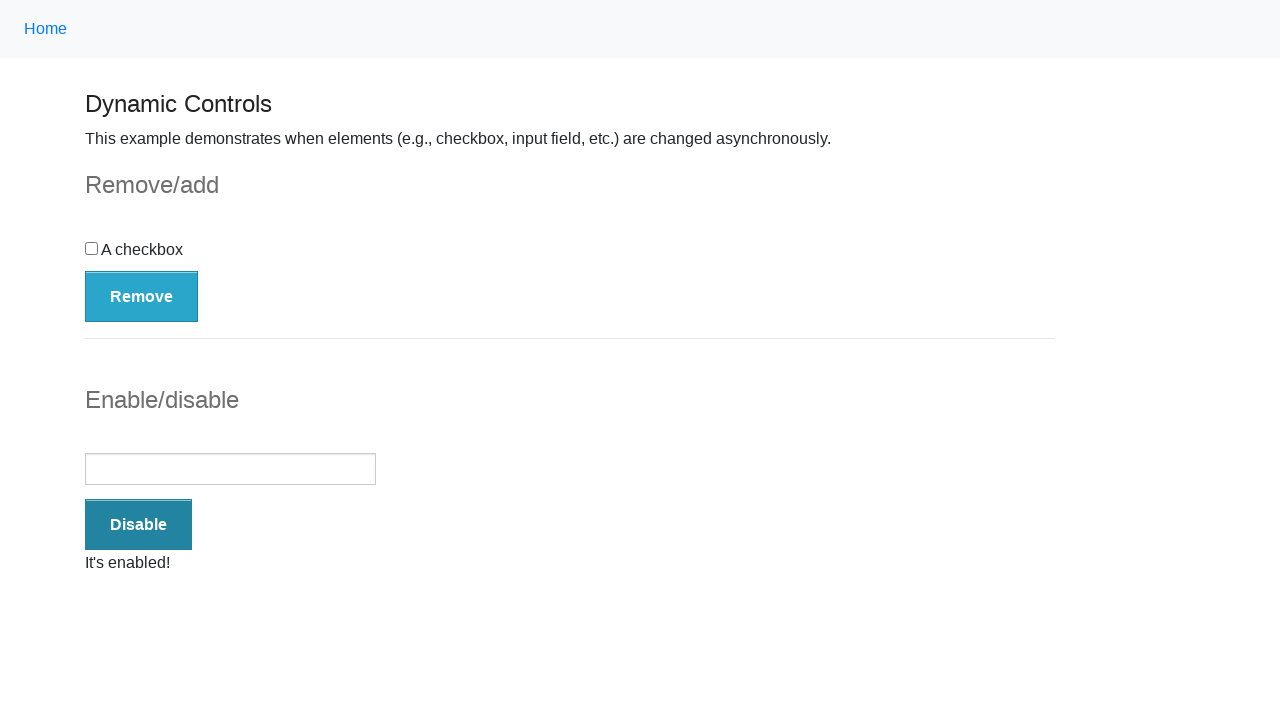